Navigates to the Lakme India cosmetics website and verifies the page loads successfully

Starting URL: https://www.lakmeindia.com

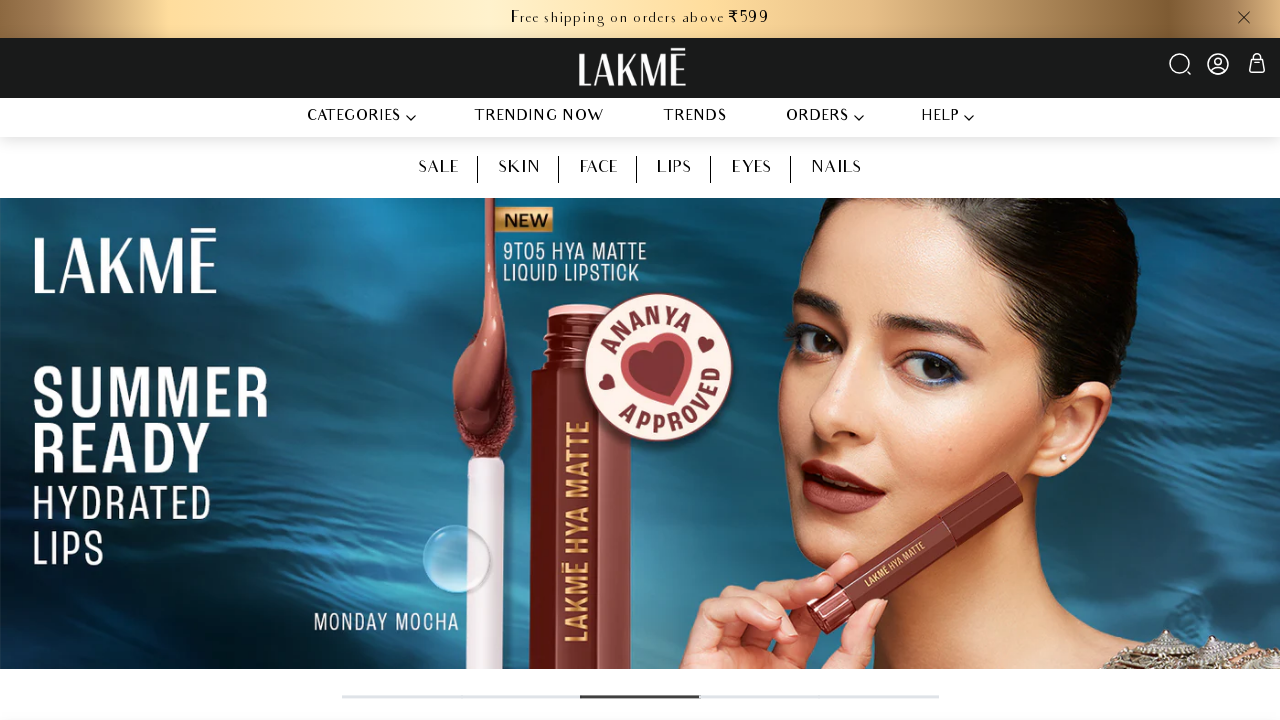

Navigated to Lakme India website and waited for DOM content to load
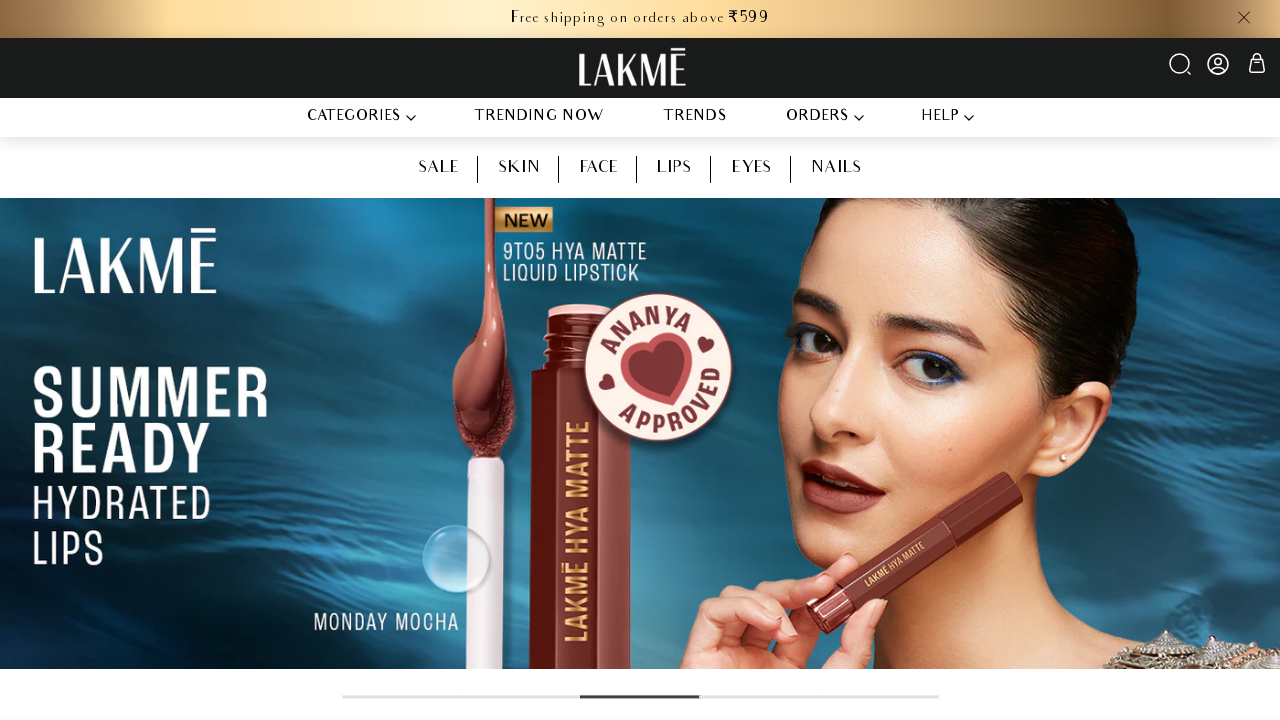

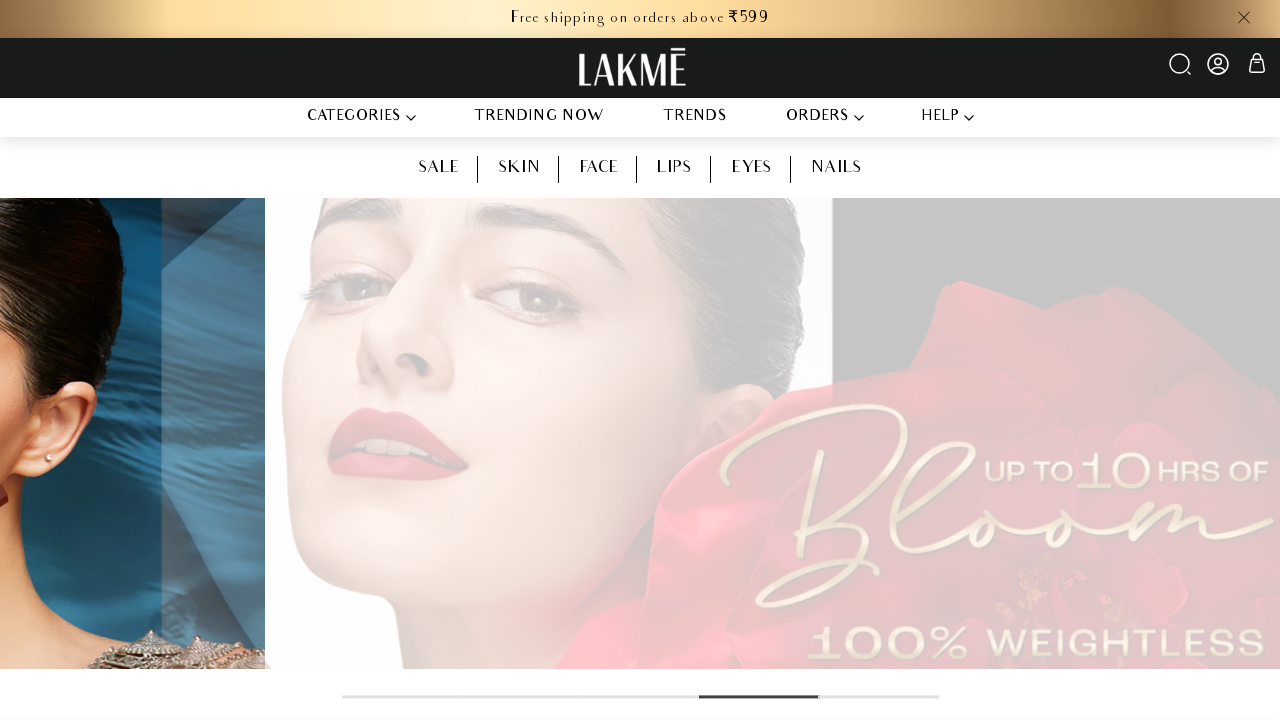